Navigates to a test automation practice blog and extracts the main heading text to verify the page loaded correctly.

Starting URL: https://testautomationpractice.blogspot.com/

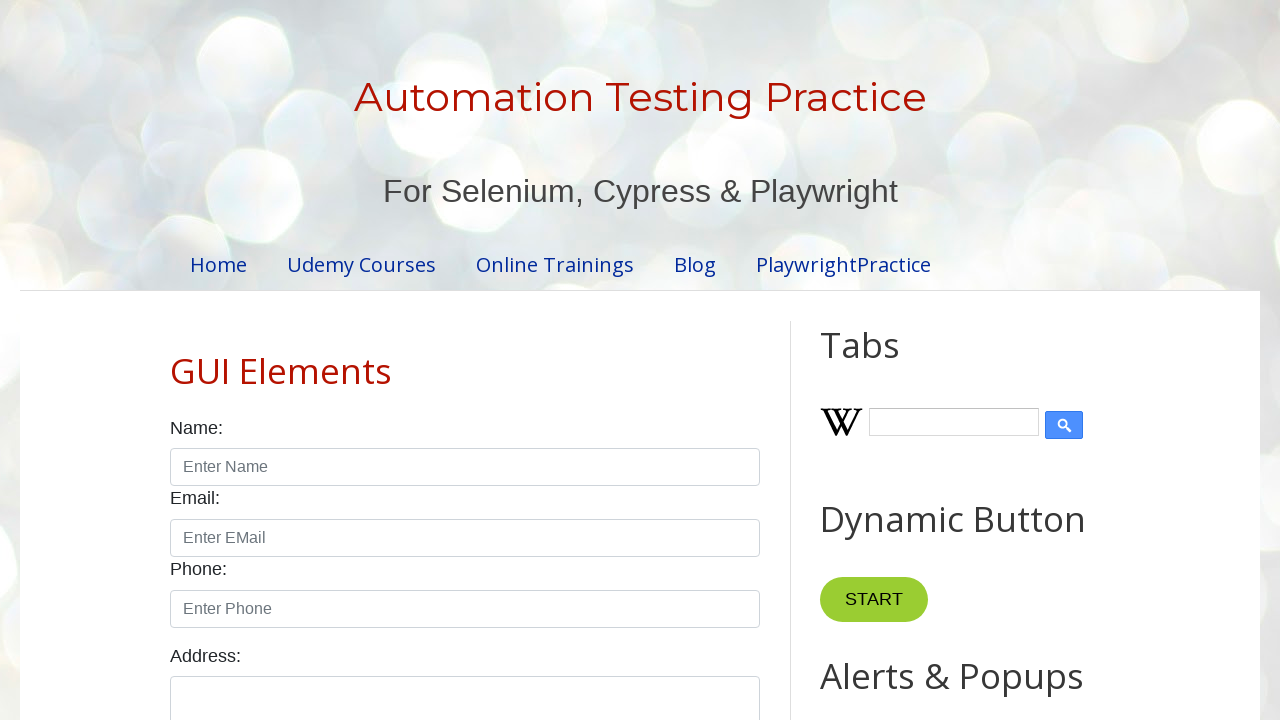

Navigated to test automation practice blog
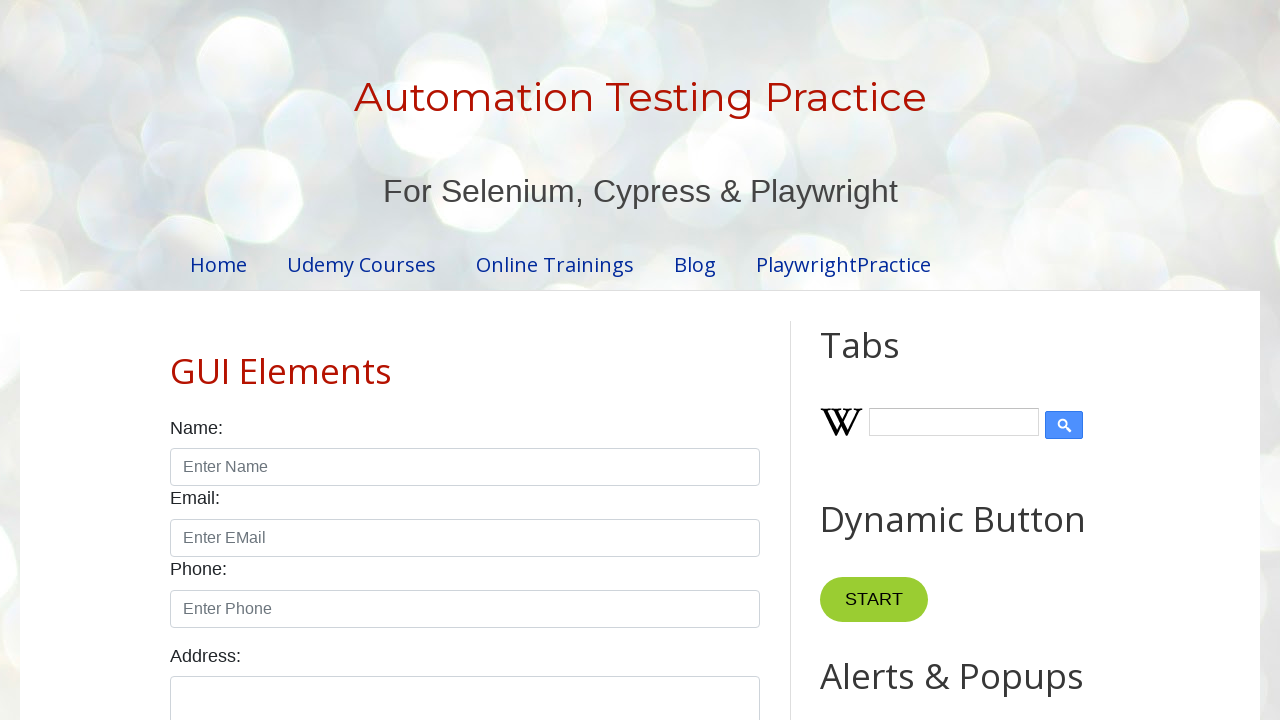

Extracted main heading text from h1 element
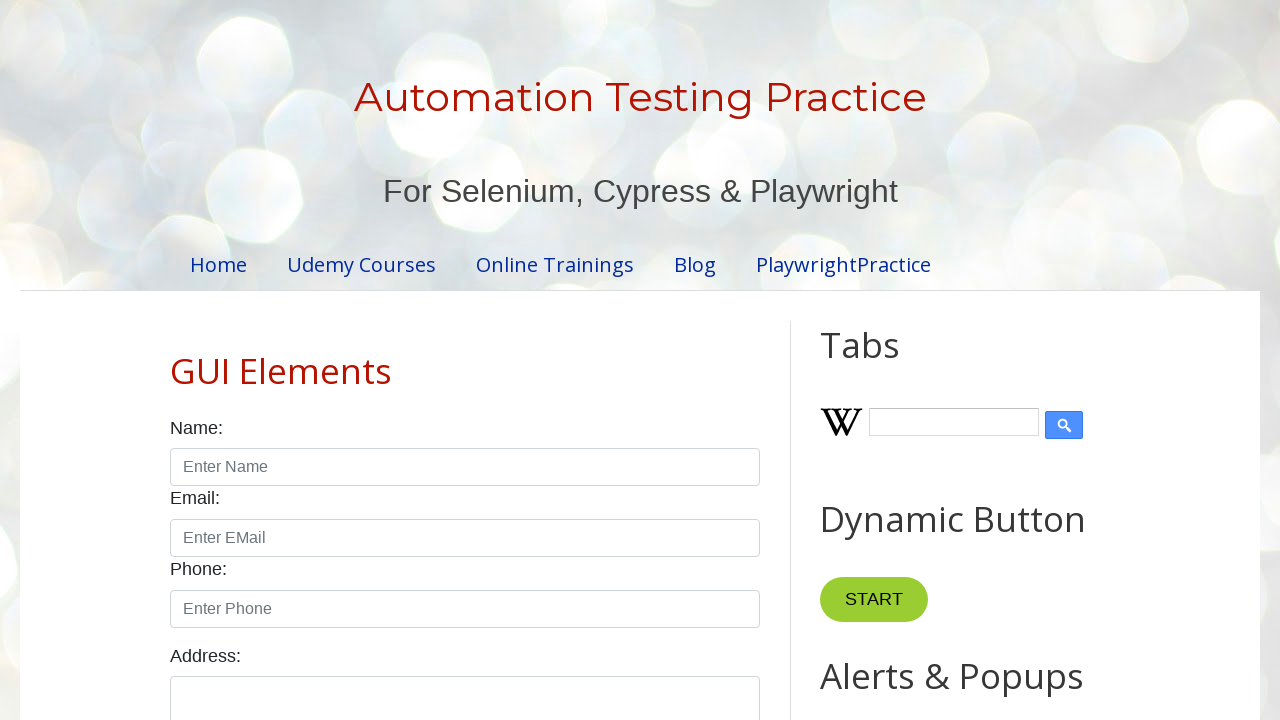

Verified that heading is not None
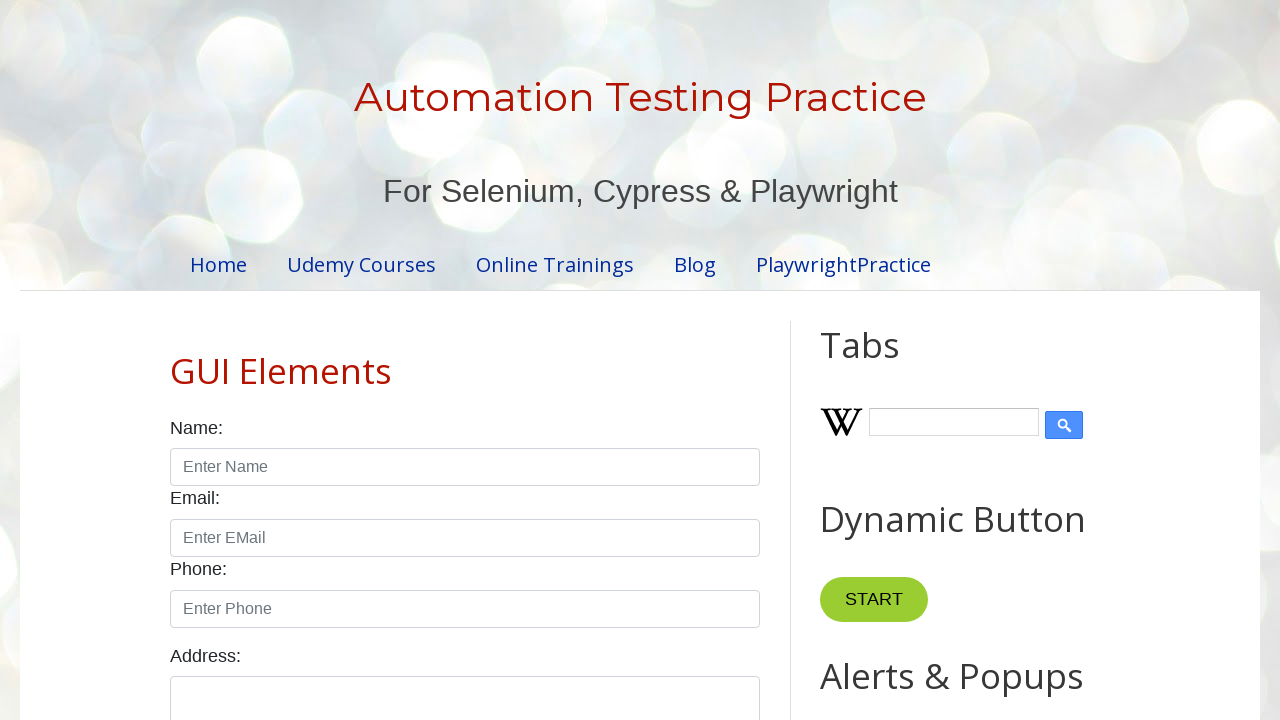

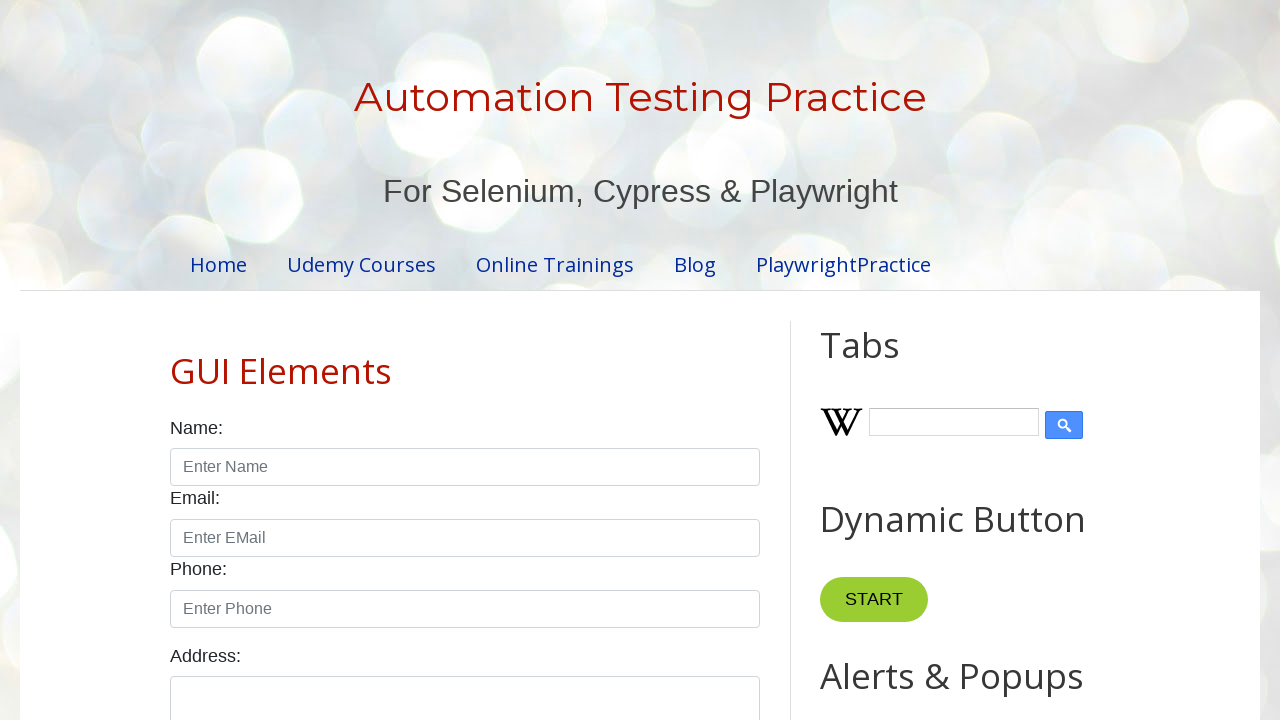